Tests checkbox behavior by clicking checkboxes and verifying their checked states toggle correctly

Starting URL: https://the-internet.herokuapp.com

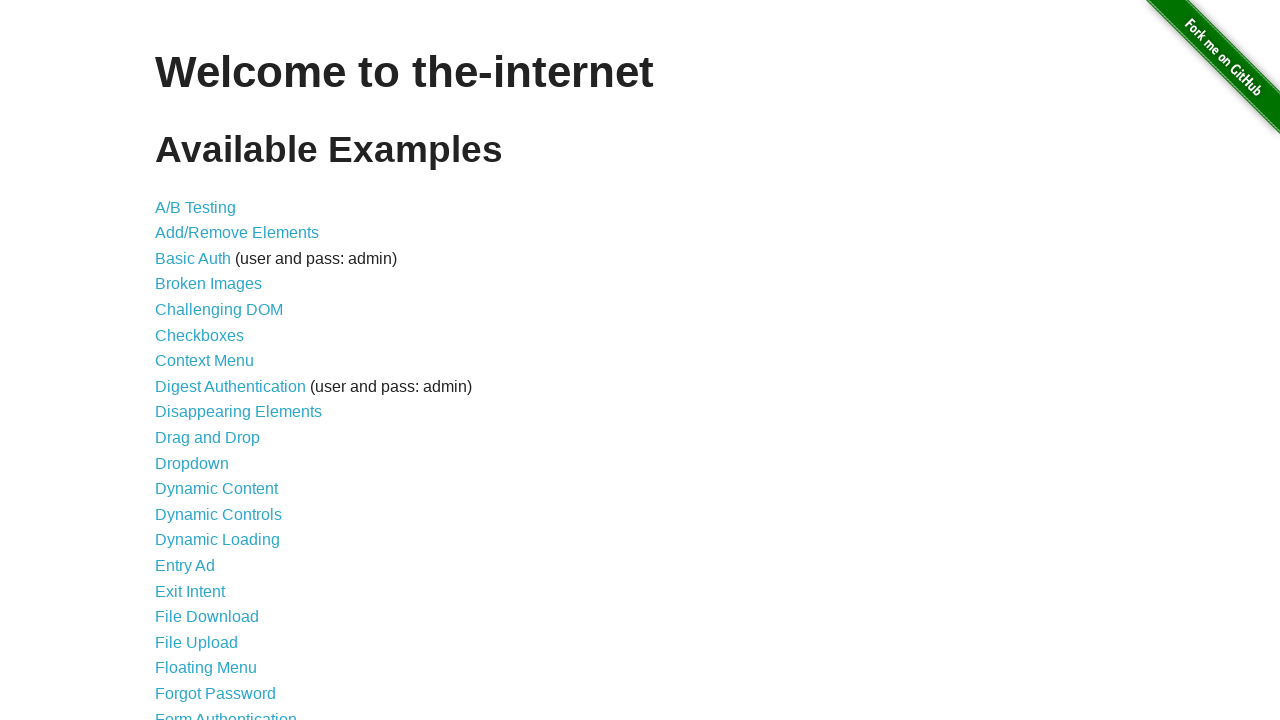

Clicked on Checkboxes link from main page at (200, 335) on a[href='/checkboxes']
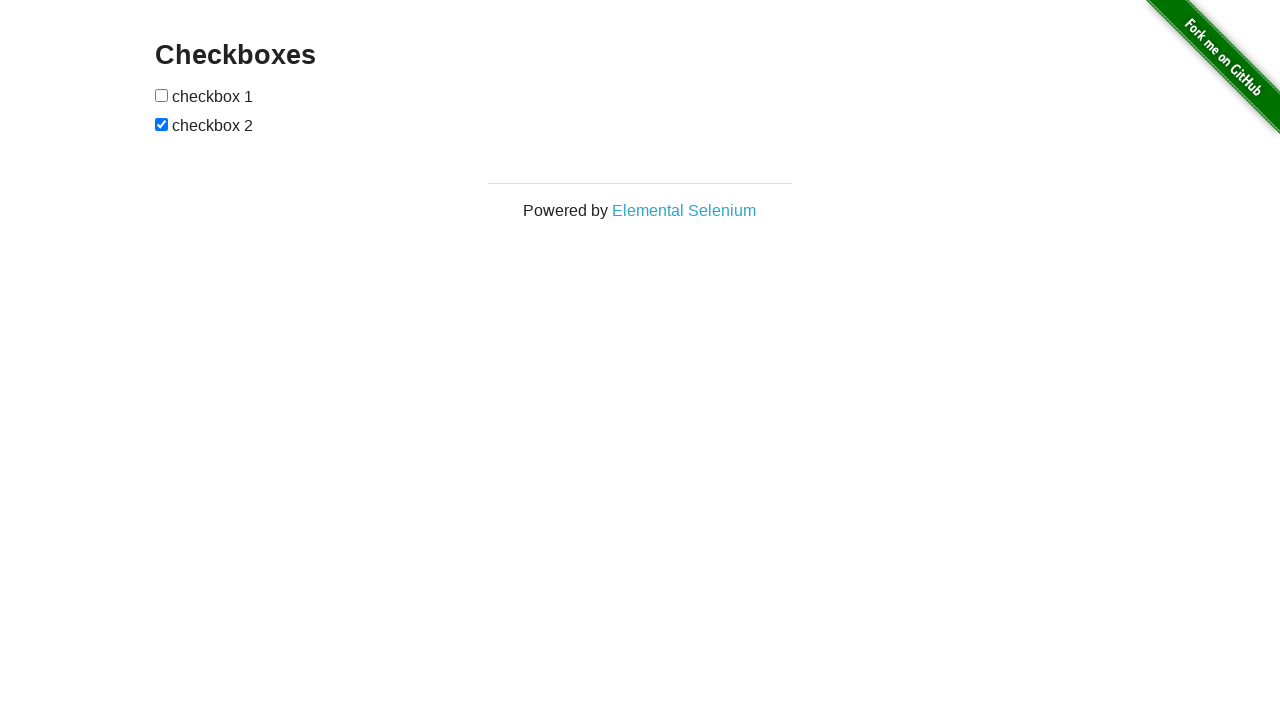

Checkboxes loaded on page
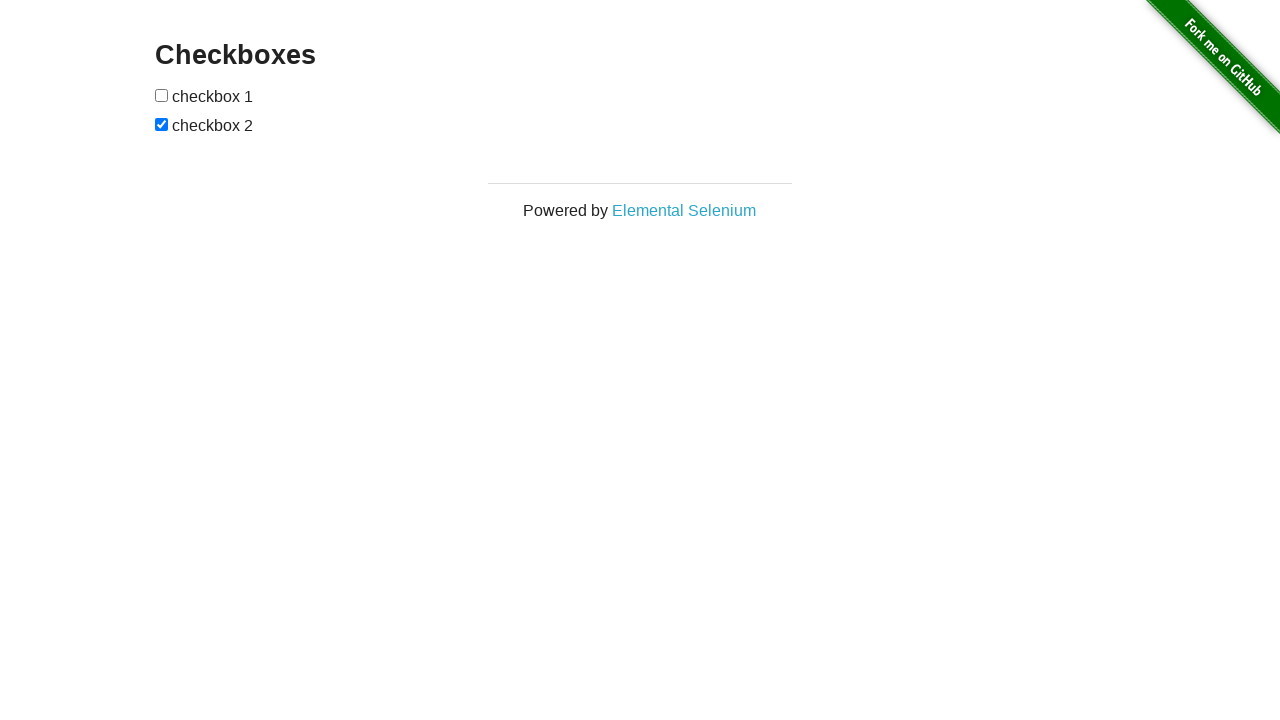

Located first checkbox element
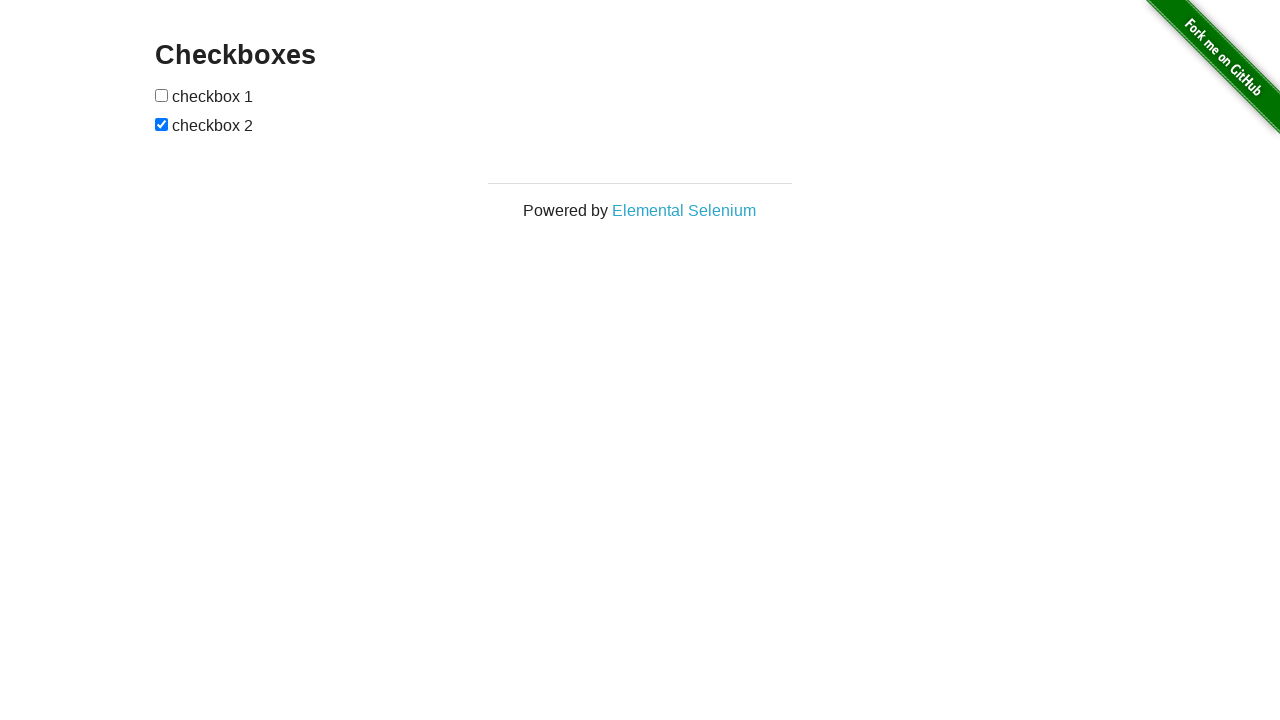

Located second checkbox element
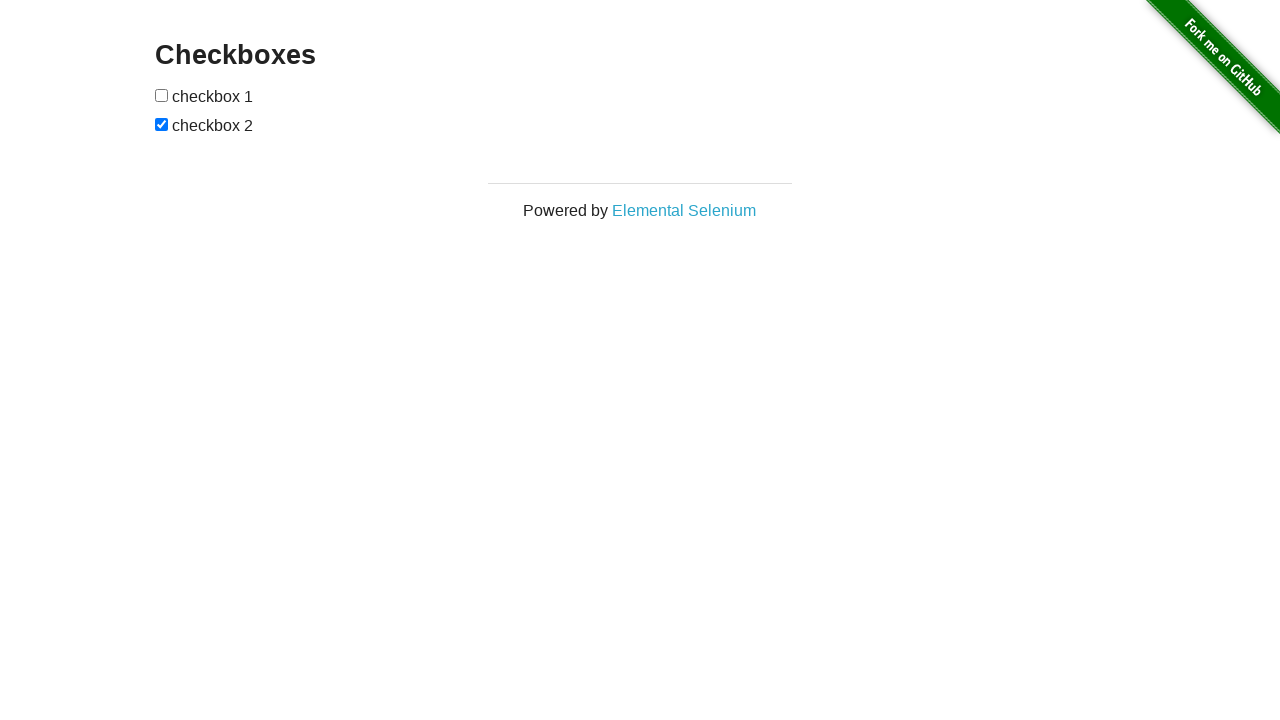

Clicked first checkbox to toggle its checked state at (162, 95) on input[type='checkbox'] >> nth=0
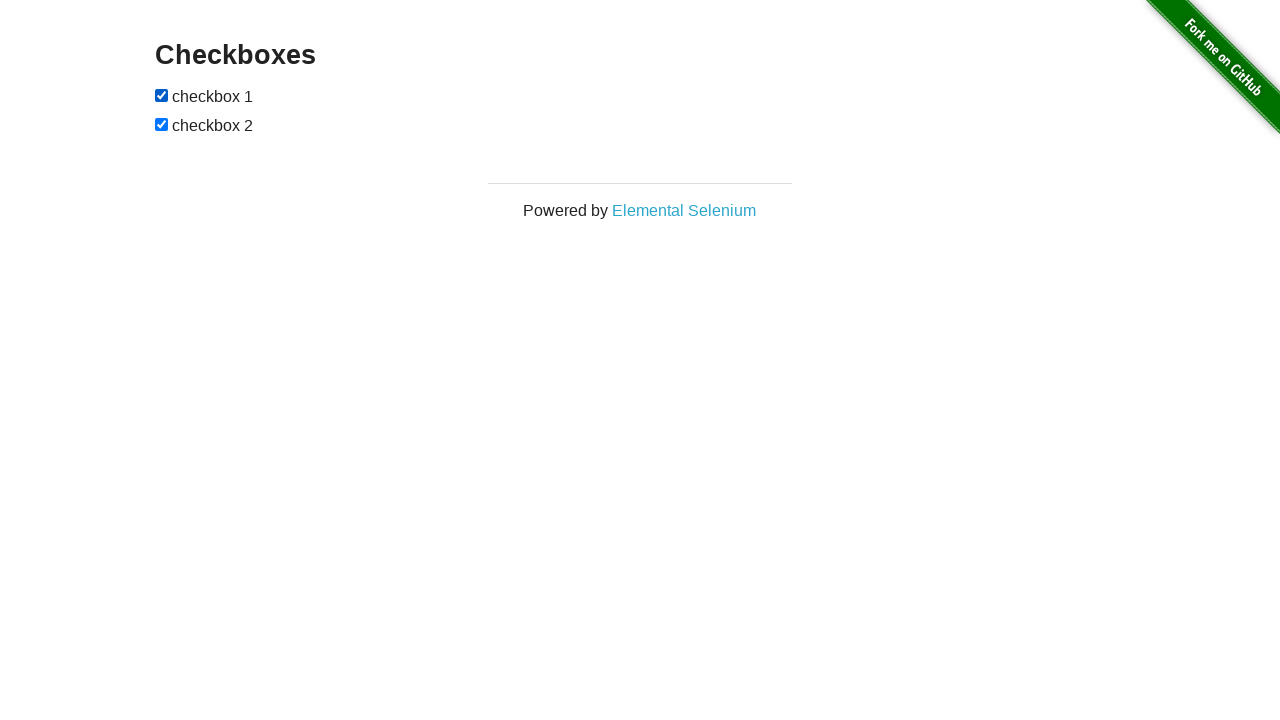

Clicked second checkbox to toggle its checked state at (162, 124) on input[type='checkbox'] >> nth=1
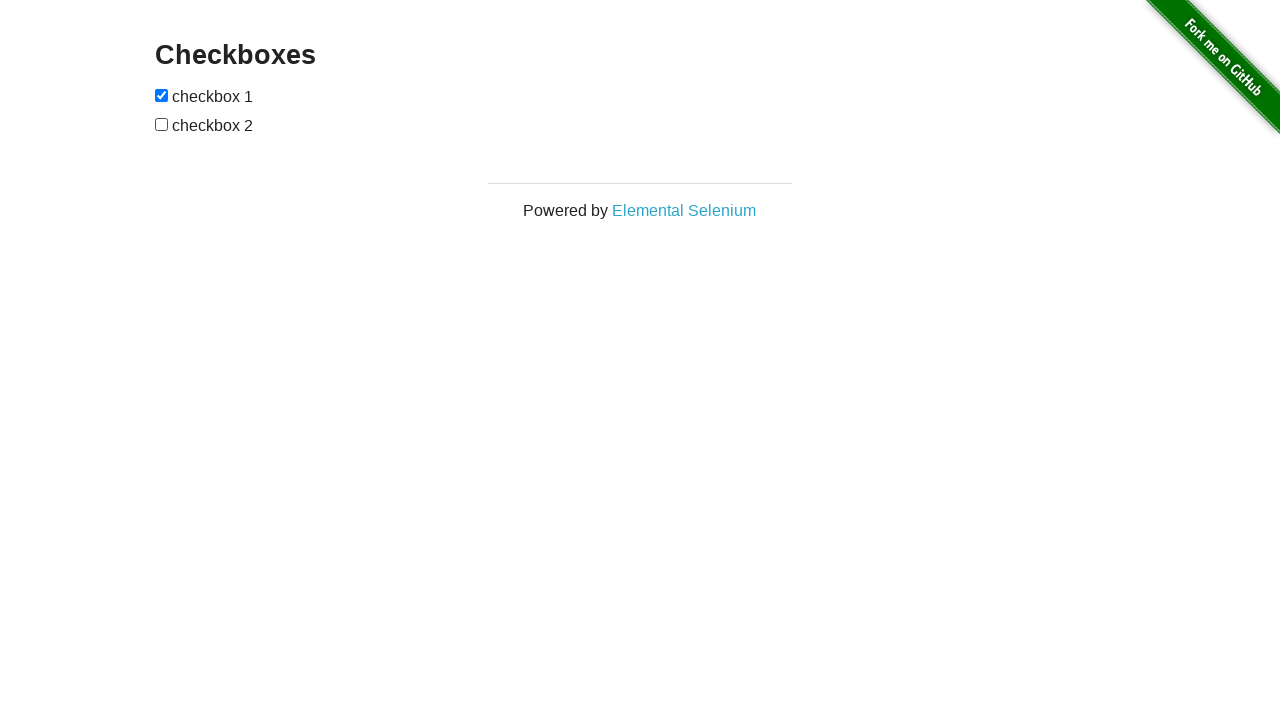

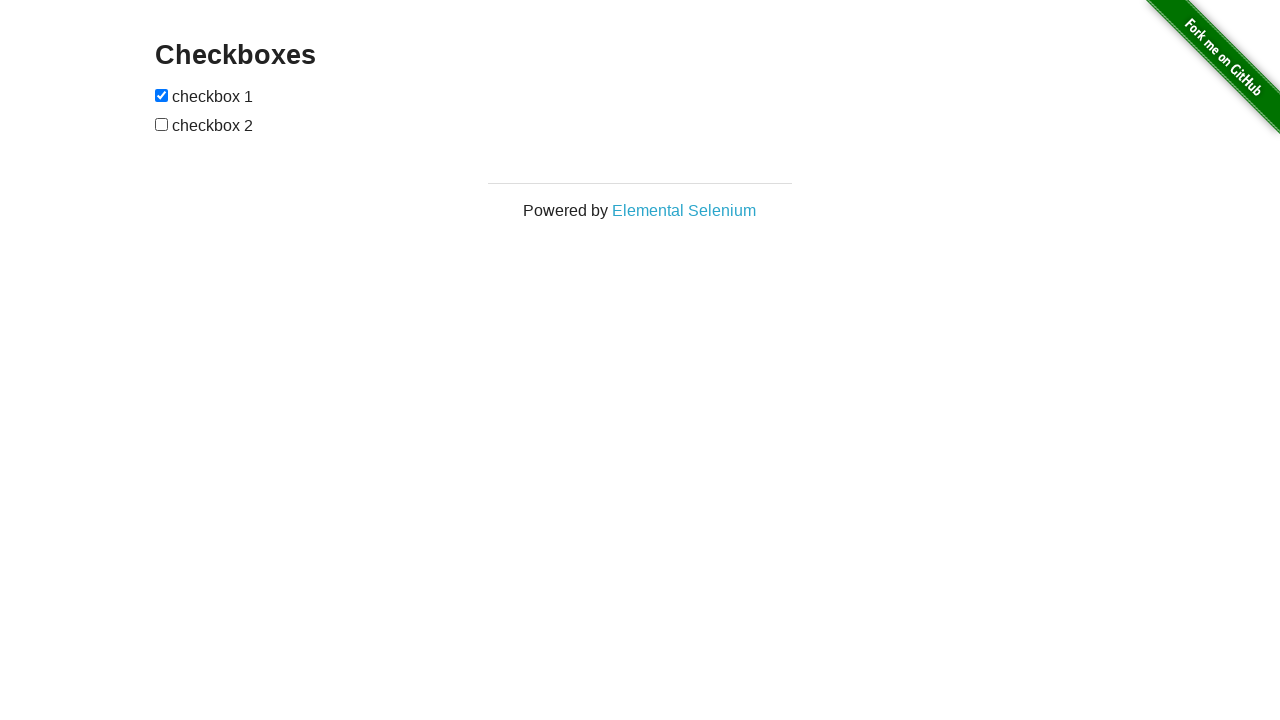